Tests JavaScript alert handling by clicking buttons that trigger JS Alert, JS Confirm, and JS Prompt dialogs, then accepting/dismissing them and verifying the result text

Starting URL: http://the-internet.herokuapp.com/javascript_alerts

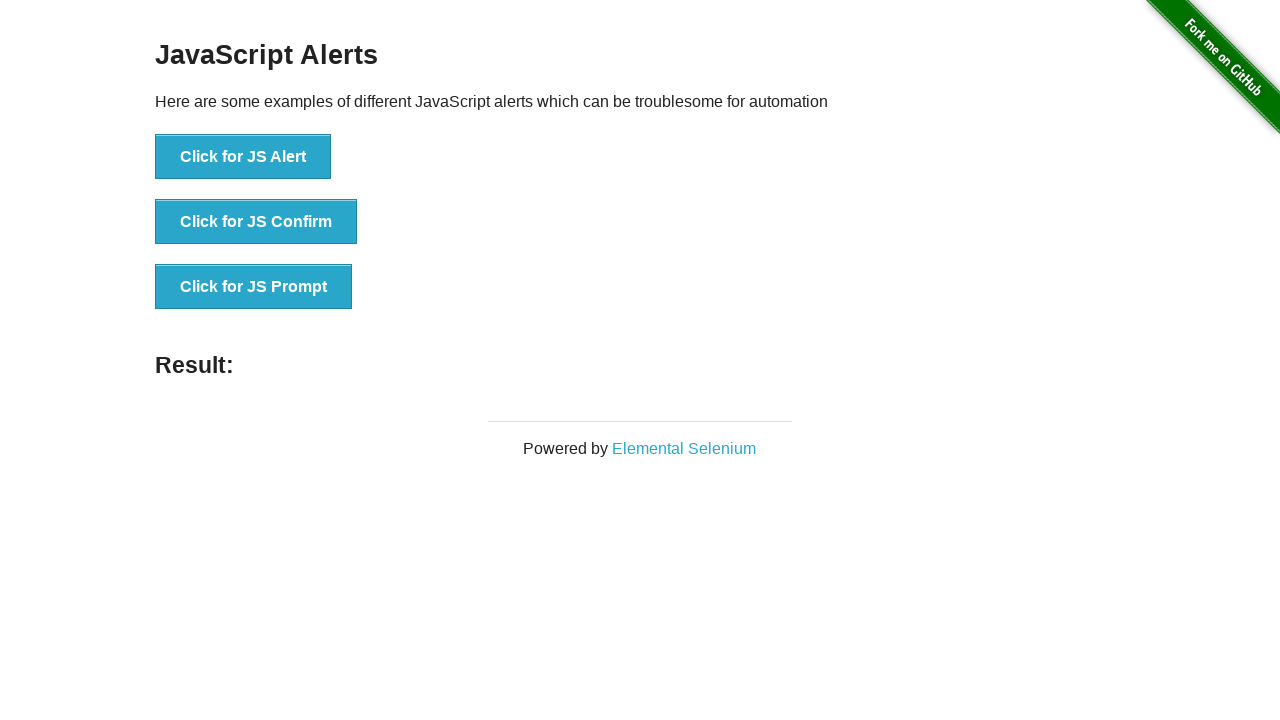

Set up dialog handler and clicked JS Alert button at (243, 157) on xpath=//button[@onclick='jsAlert()']
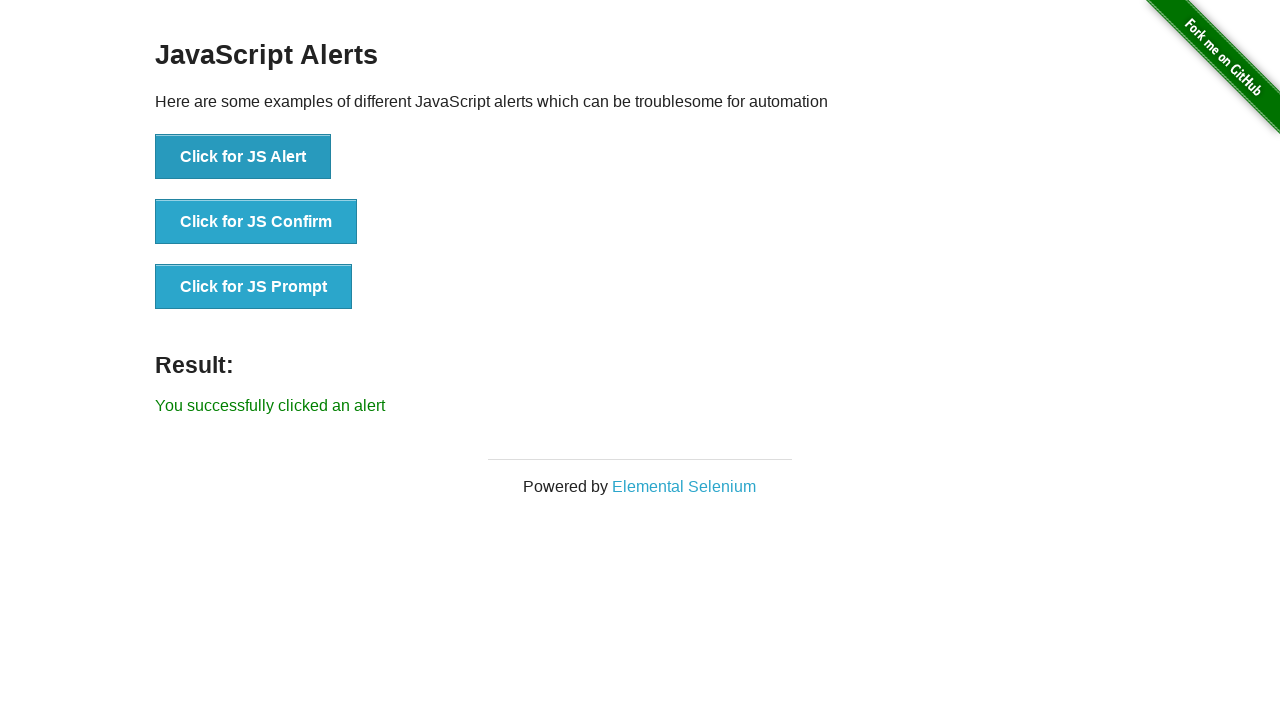

Waited for result text to appear after alert
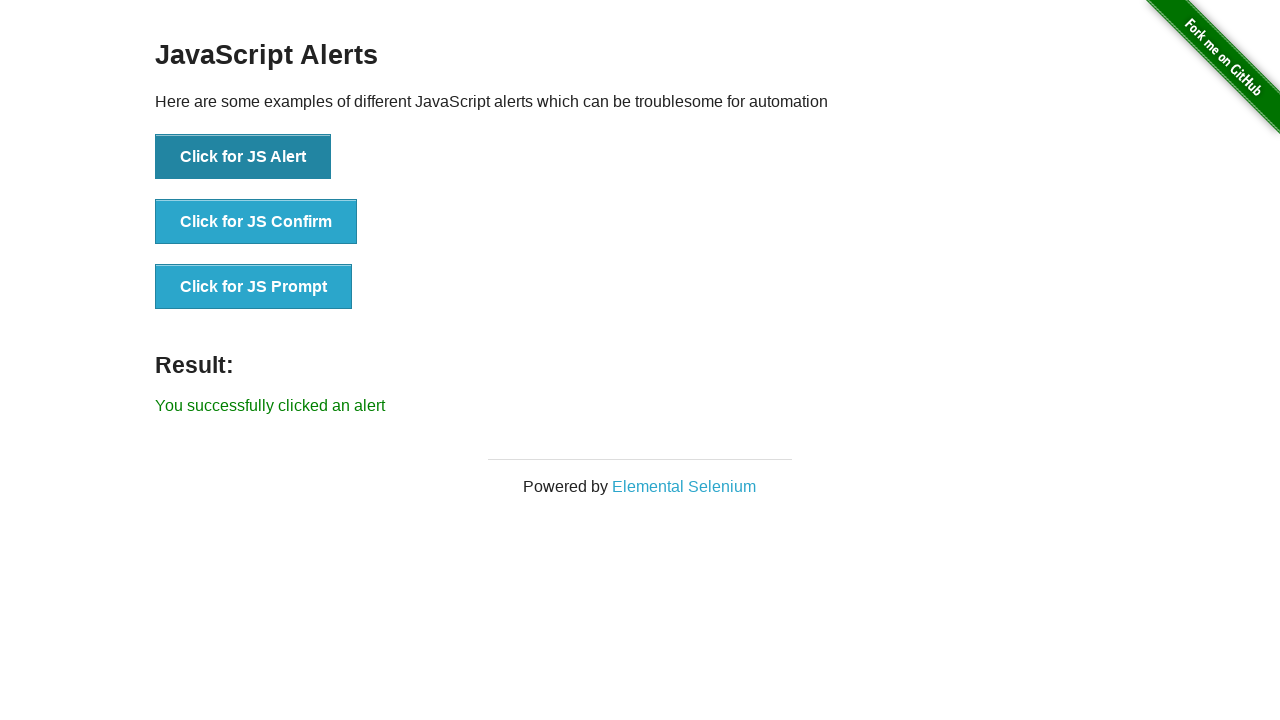

Verified alert result text is 'You successfully clicked an alert'
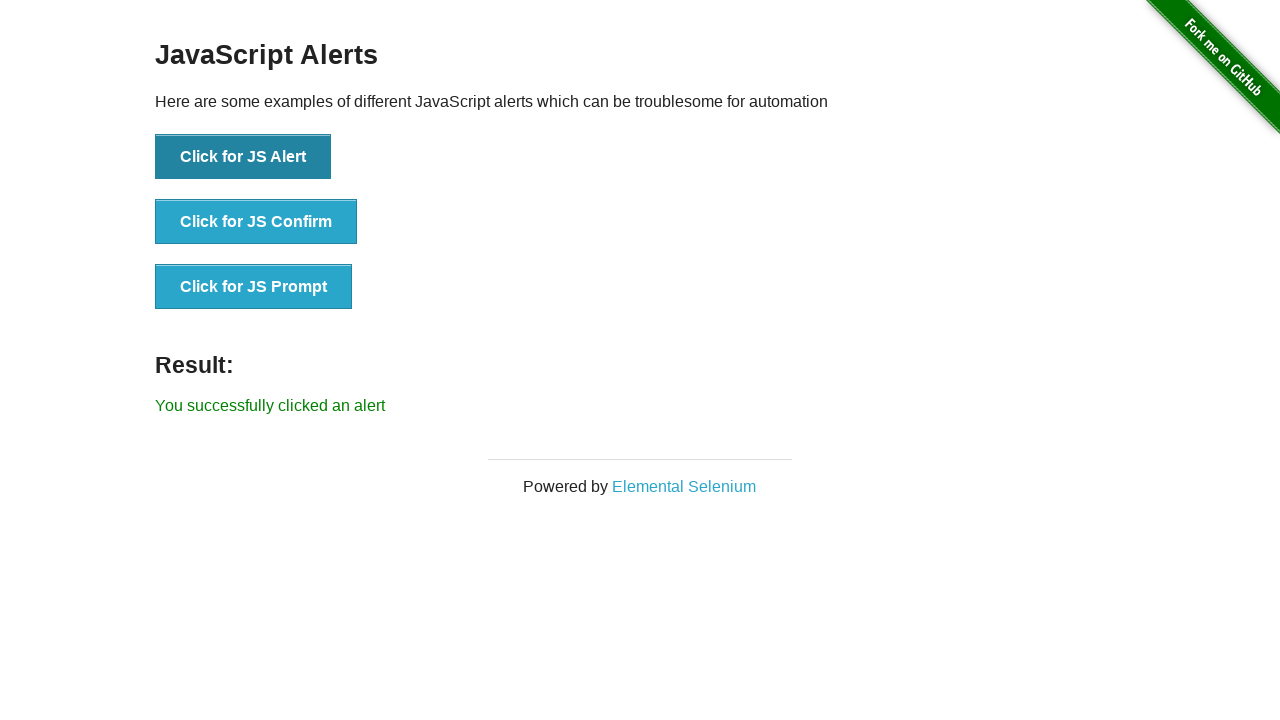

Set up dialog dismiss handler and clicked JS Confirm button at (256, 222) on xpath=//button[@onclick='jsConfirm()']
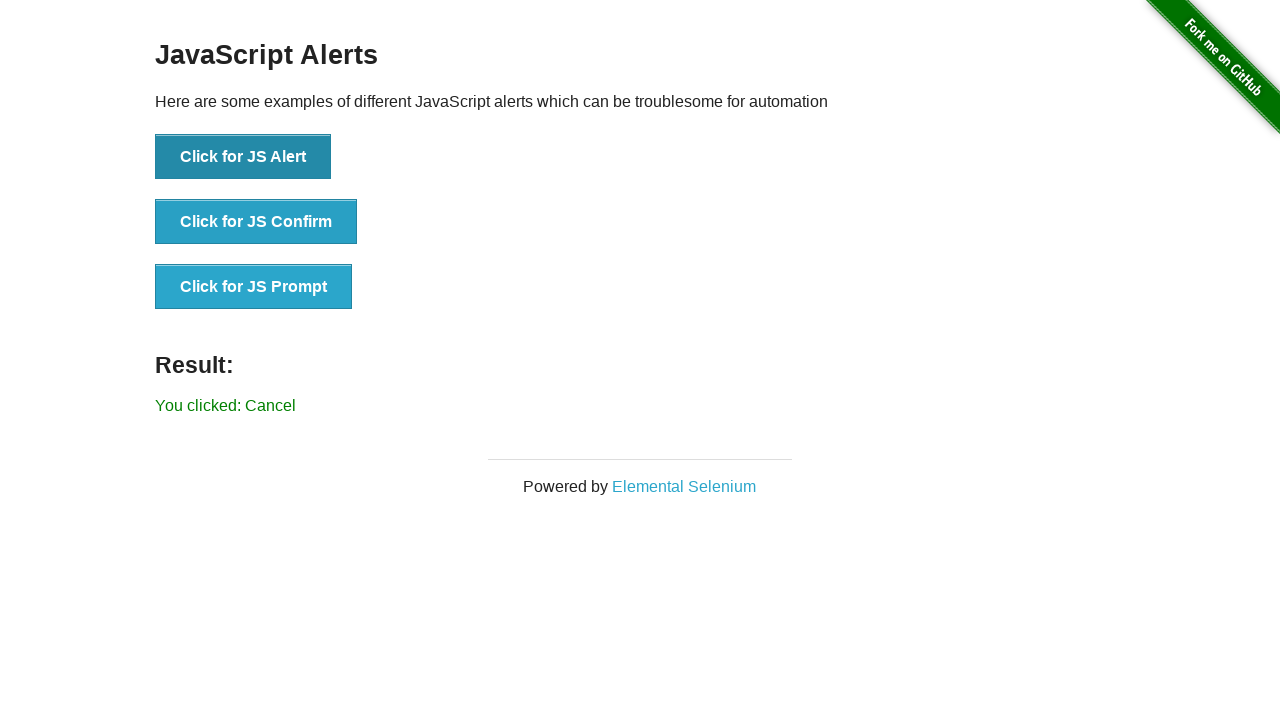

Waited for result text to appear after confirm dialog dismissal
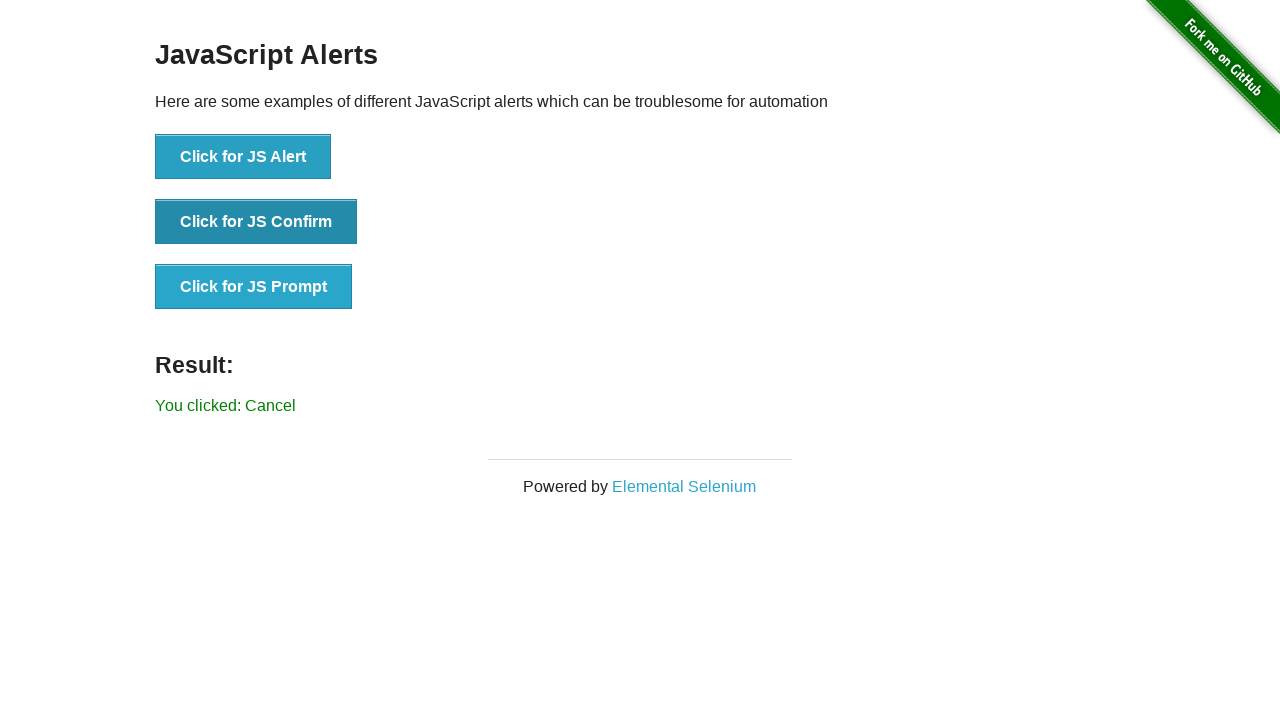

Verified confirm result text is 'You clicked: Cancel'
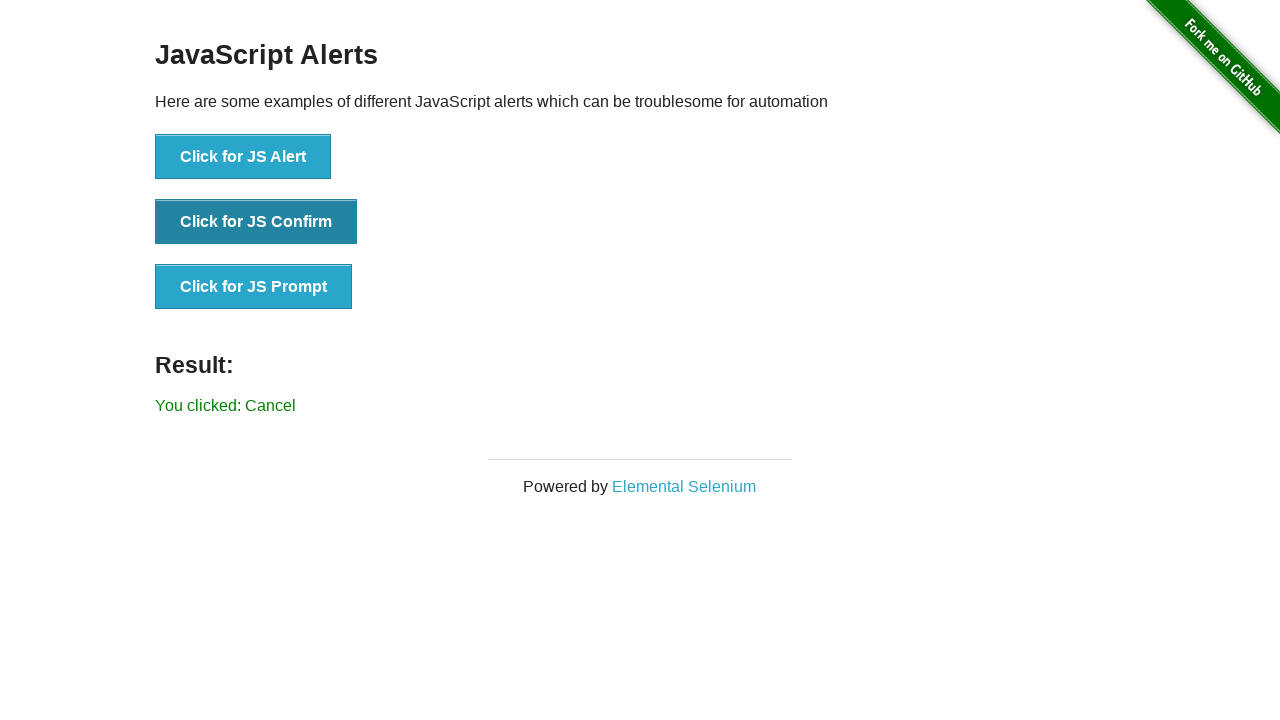

Set up dialog handler with custom text and clicked JS Prompt button at (254, 287) on xpath=//button[@onclick='jsPrompt()']
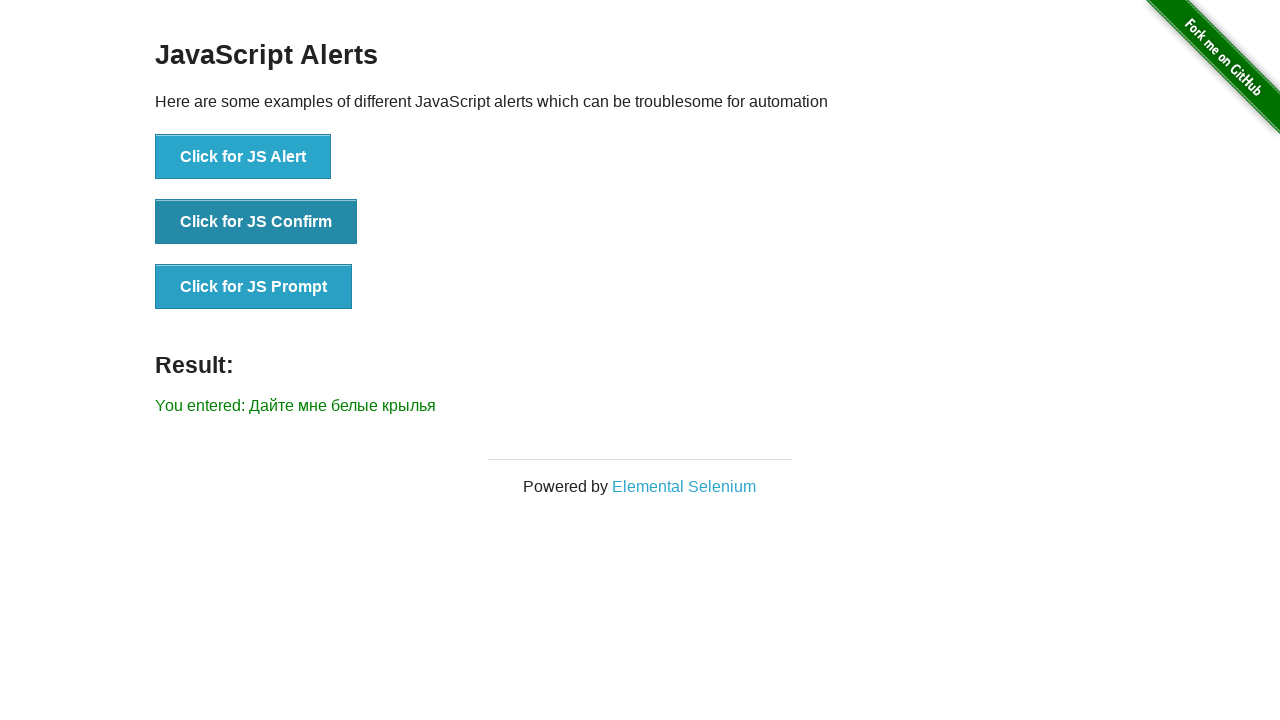

Waited for result text to appear after prompt dialog submission
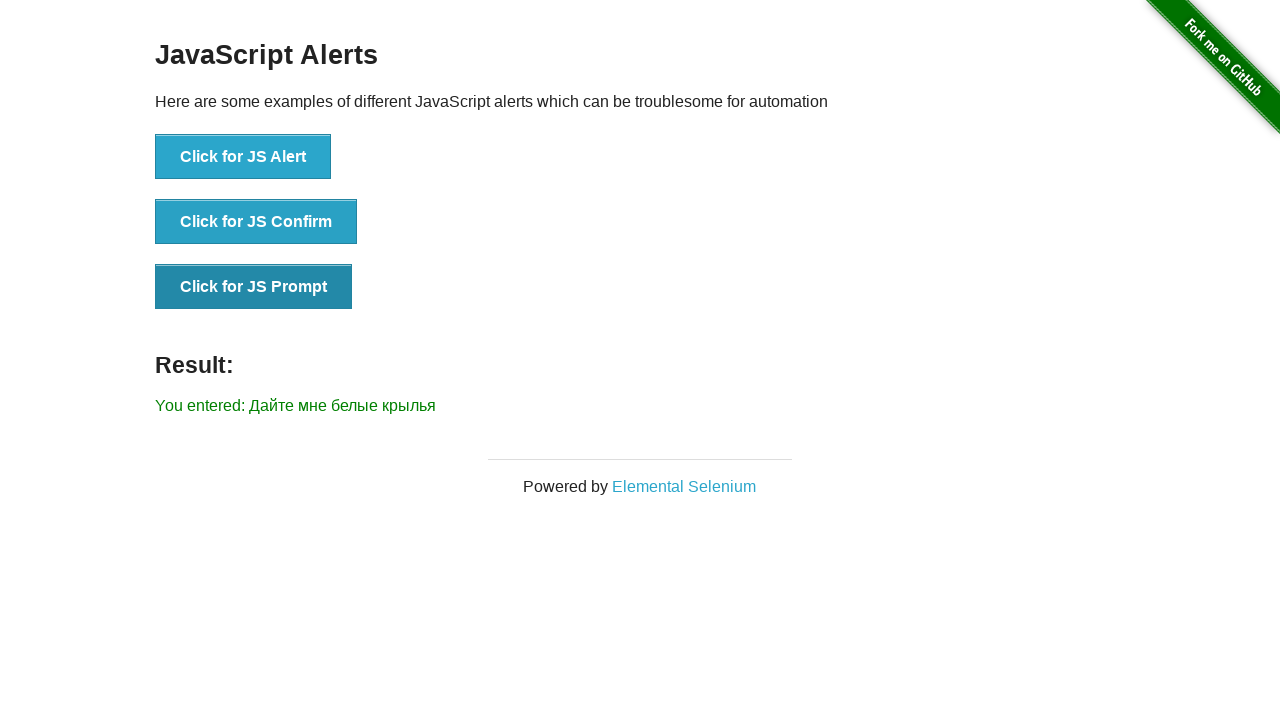

Verified prompt result text contains entered Cyrillic text 'Дайте мне белые крылья'
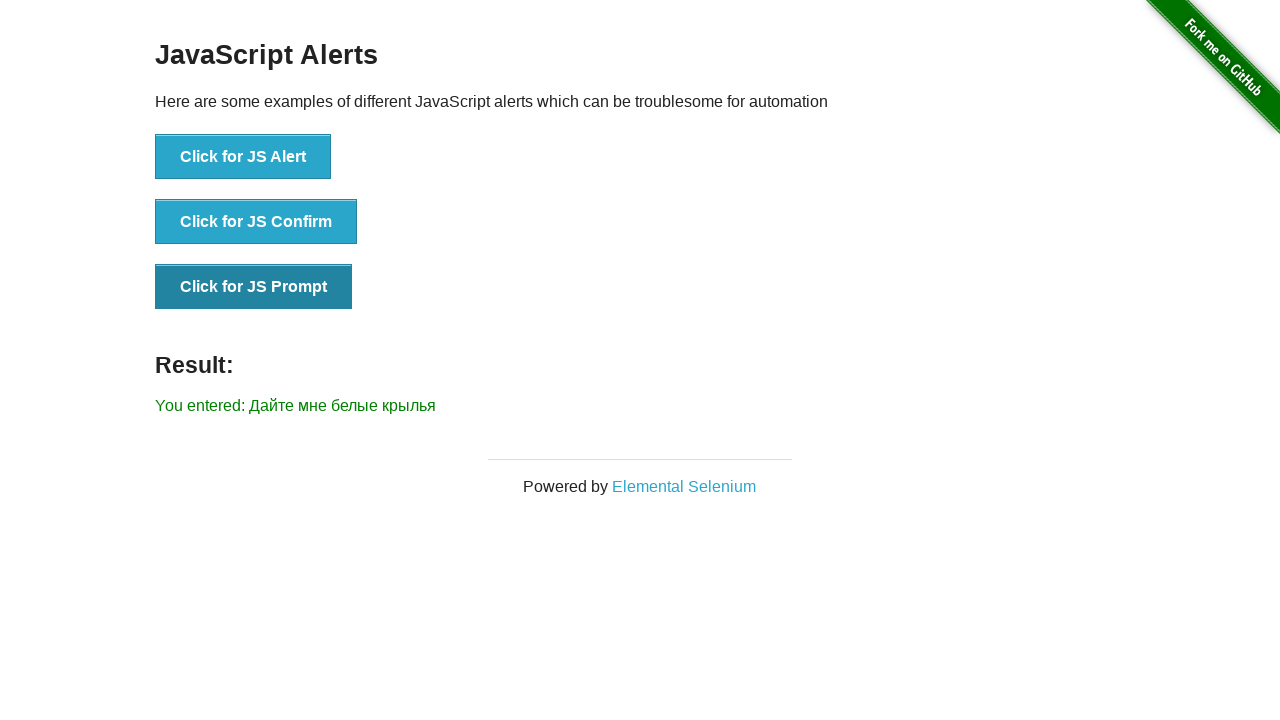

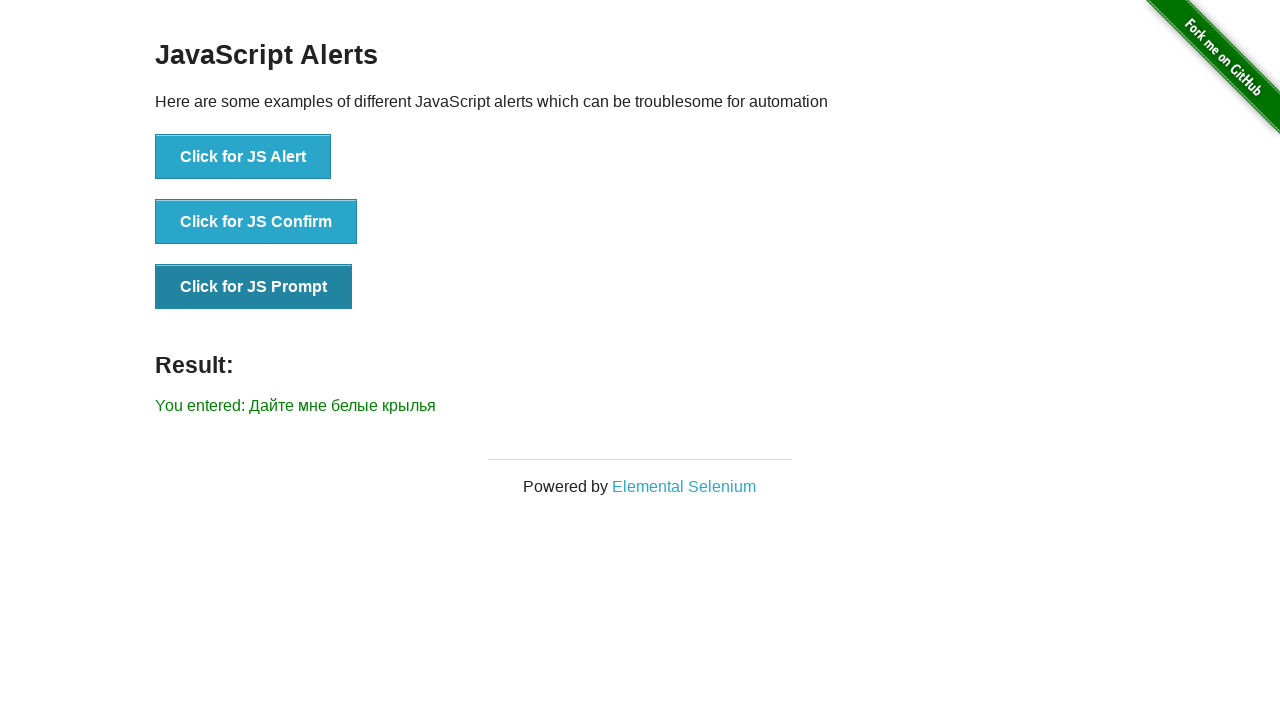